Tests iframe interaction by filling a text field on the main page, then switching to an iframe and clicking a button inside it

Starting URL: https://sahitest.com/demo/iframesTest.htm

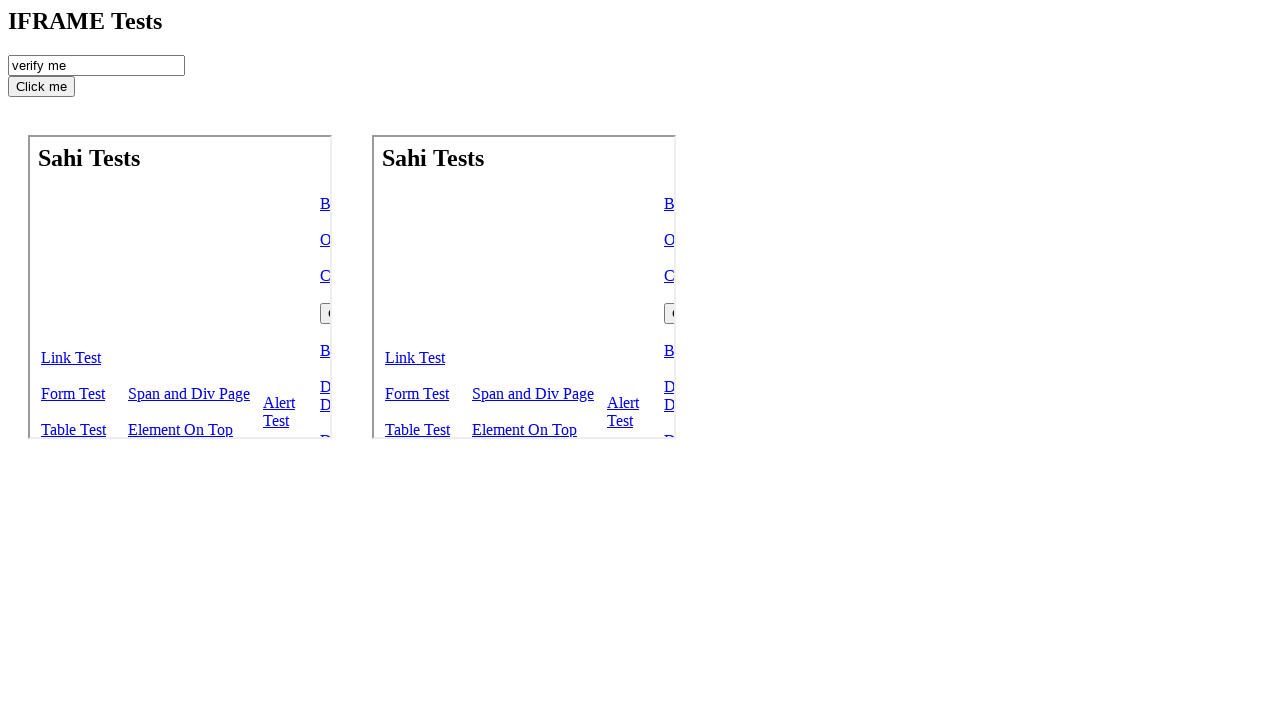

Filled checkRecord field with '666' on #checkRecord
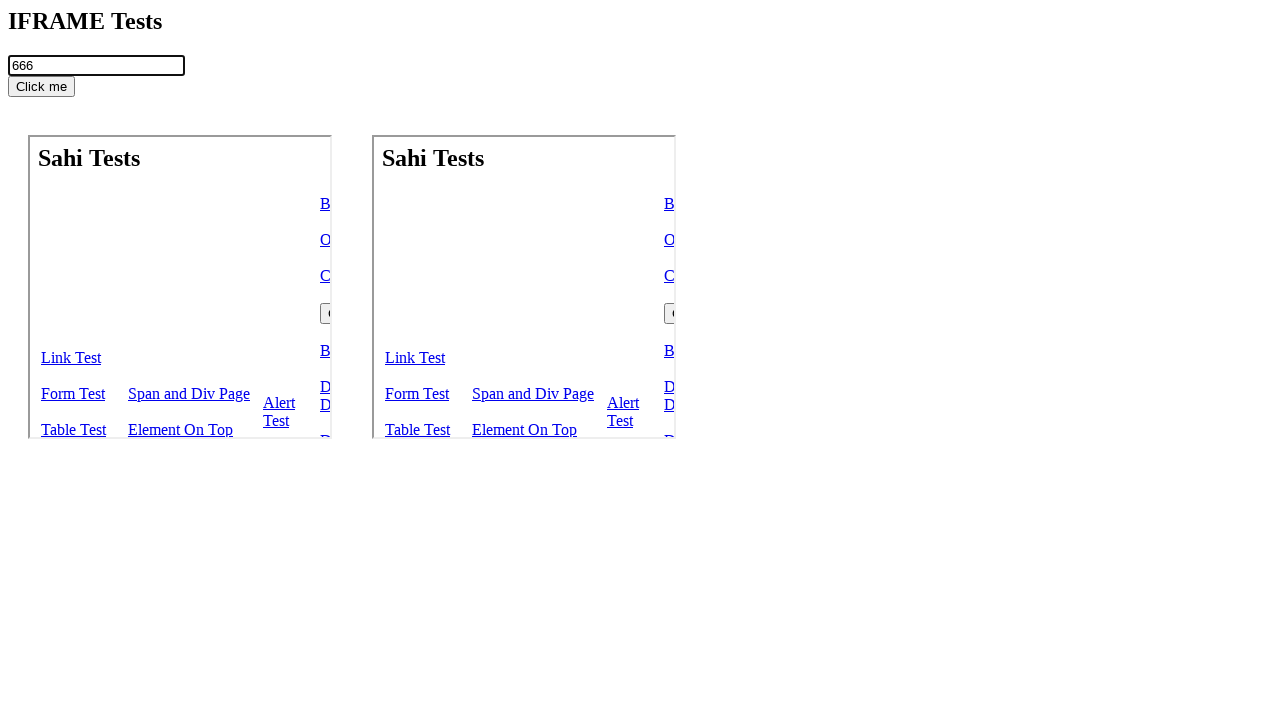

Located first iframe on the page
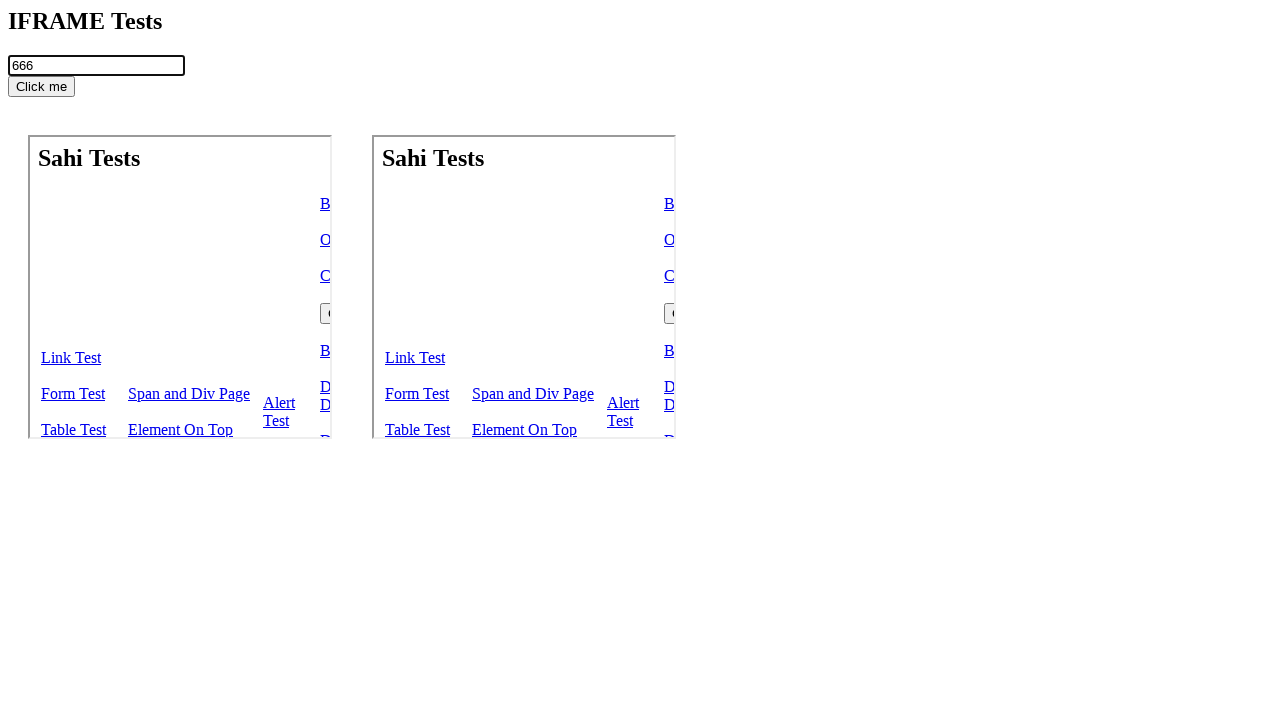

Clicked open-self button inside iframe at (298, 239) on iframe >> nth=0 >> internal:control=enter-frame >> #open-self
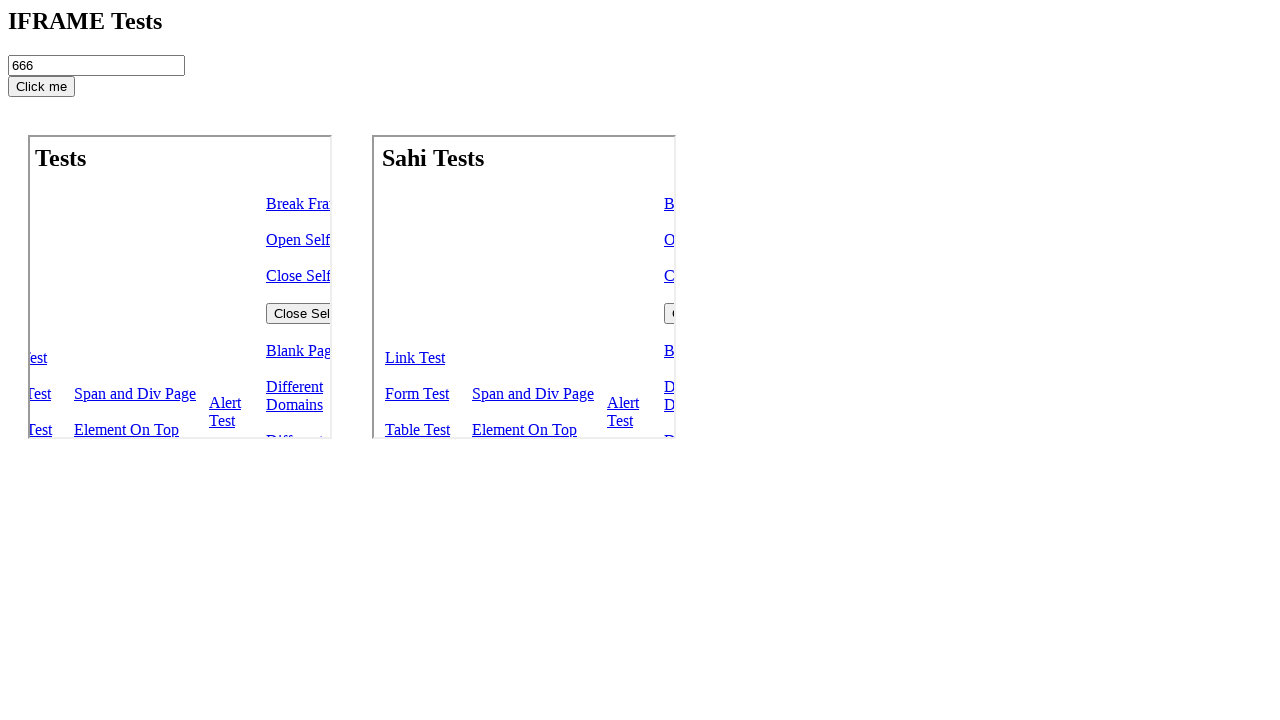

Waited 2 seconds for action to complete
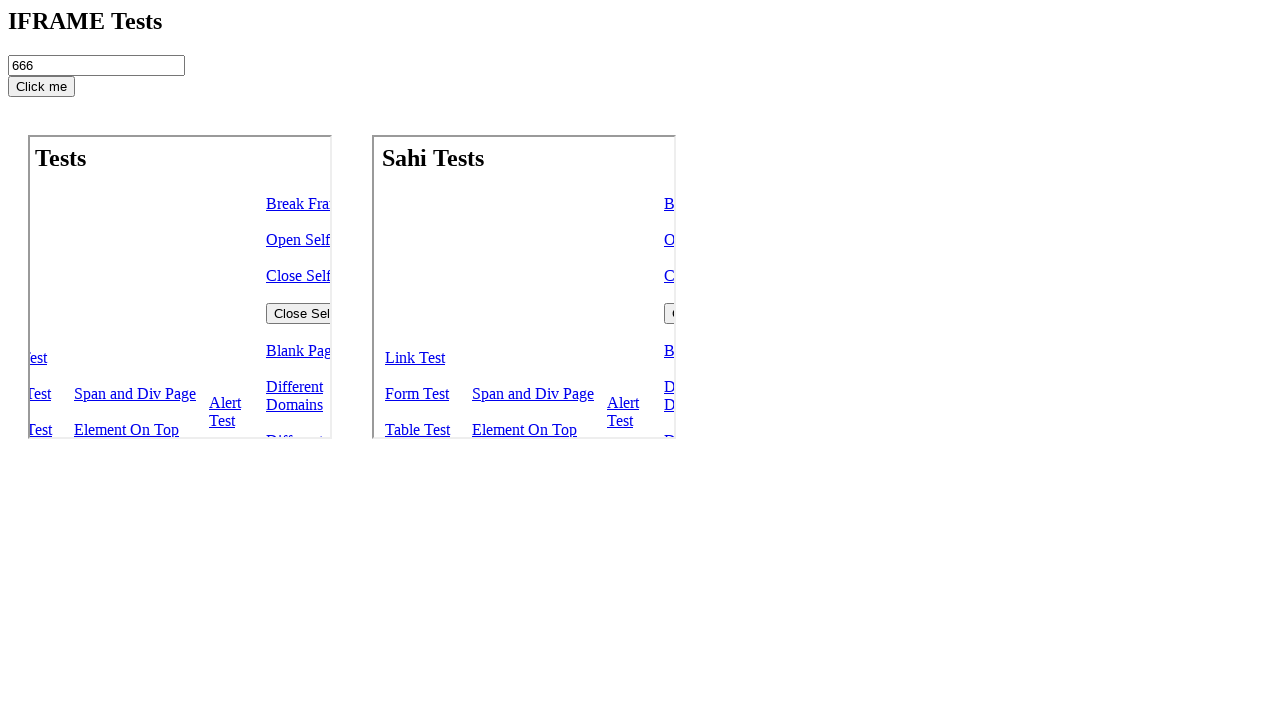

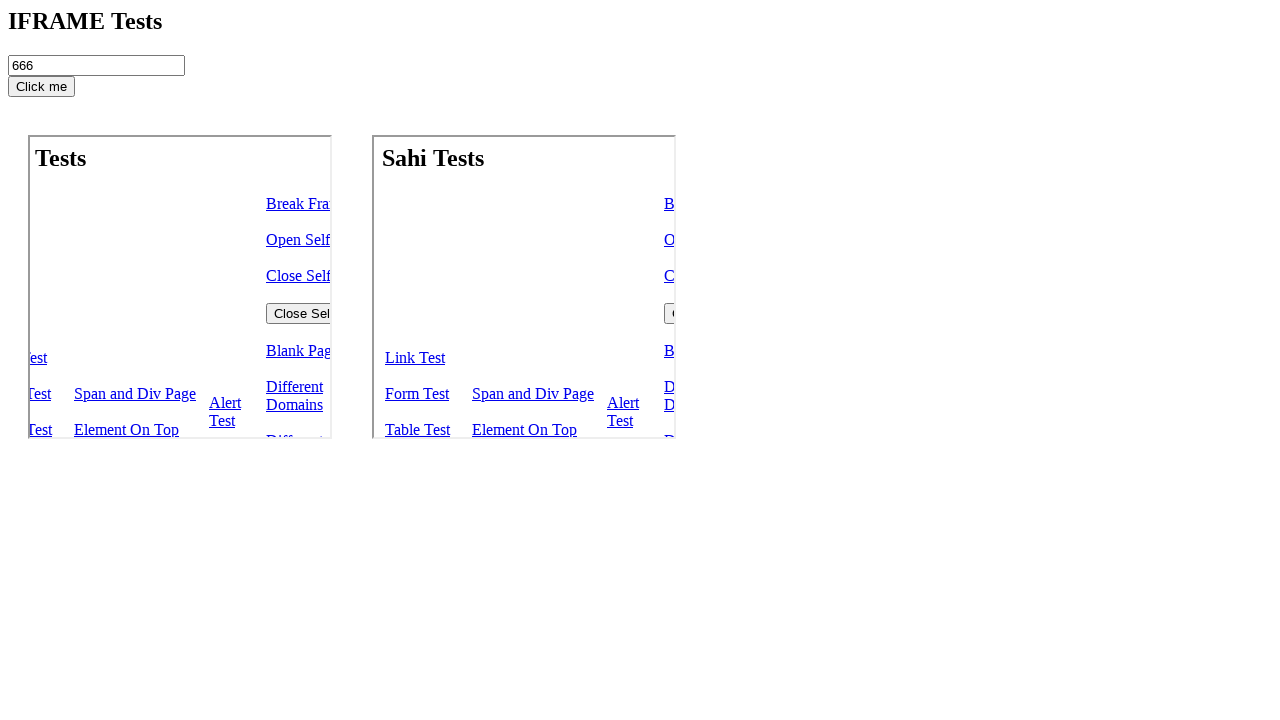